Tests handling frames using frame objects by URL, including nested frames with child frame navigation

Starting URL: https://leafground.com/frame.xhtml

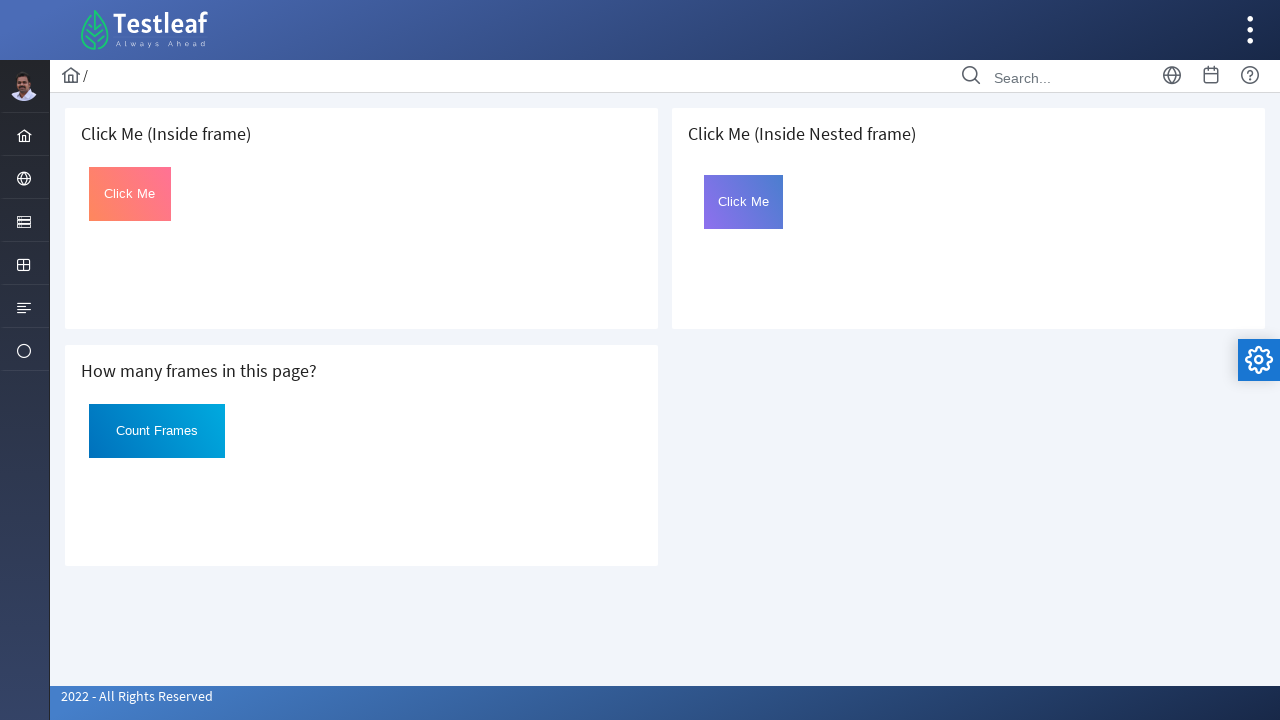

Retrieved frame with URL https://leafground.com/default.xhtml
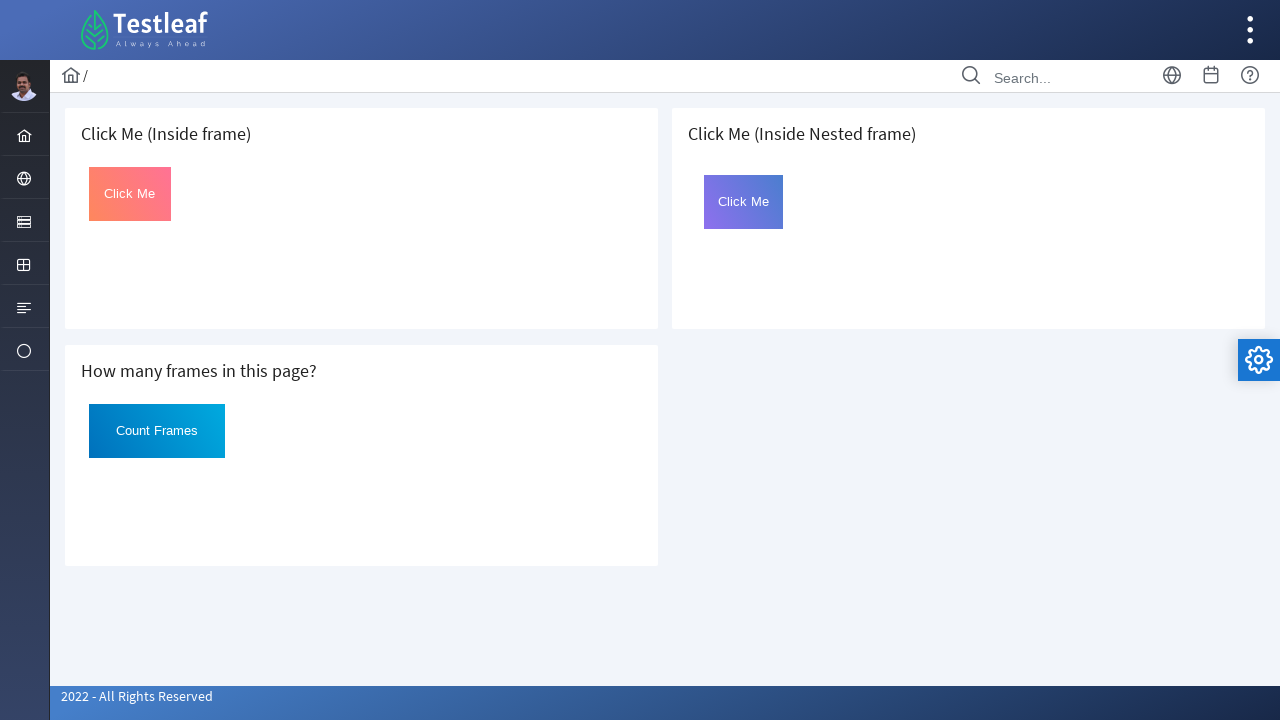

Clicked button with ID 'Click' in frame at (130, 194) on #Click
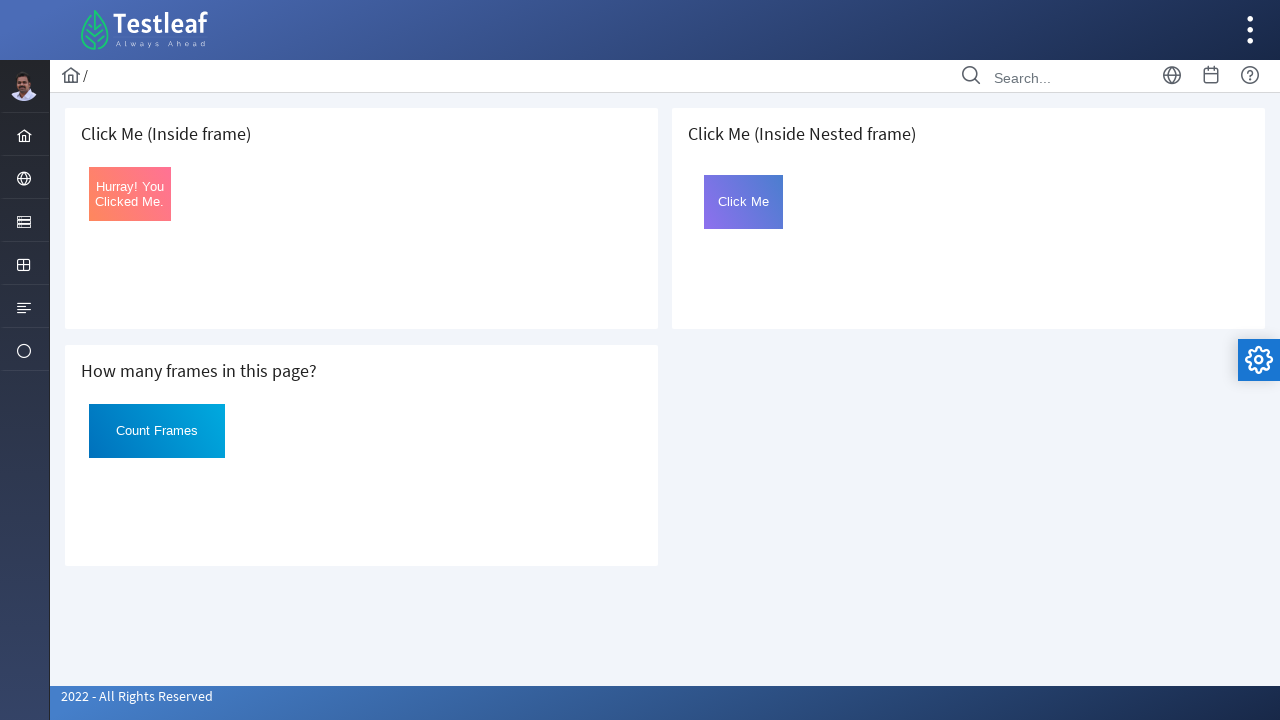

Retrieved outer frame with URL https://leafground.com/page.xhtml
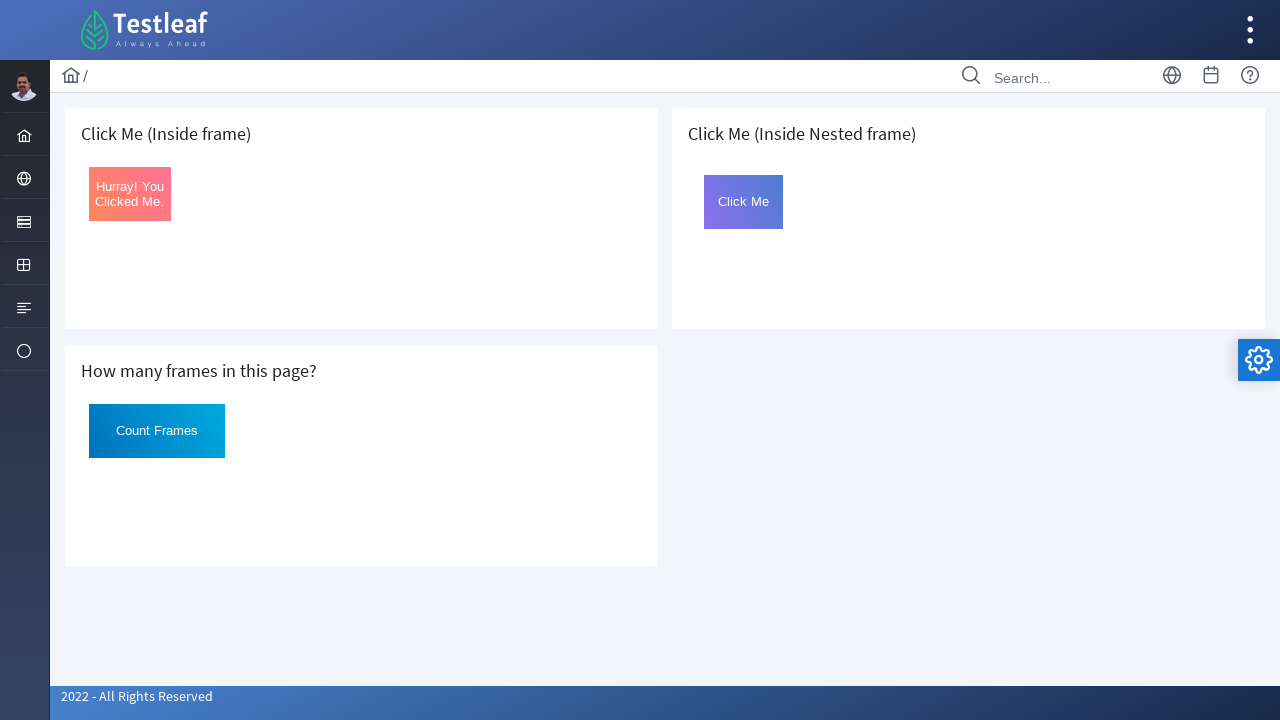

Retrieved child frames from outer frame - count: 1
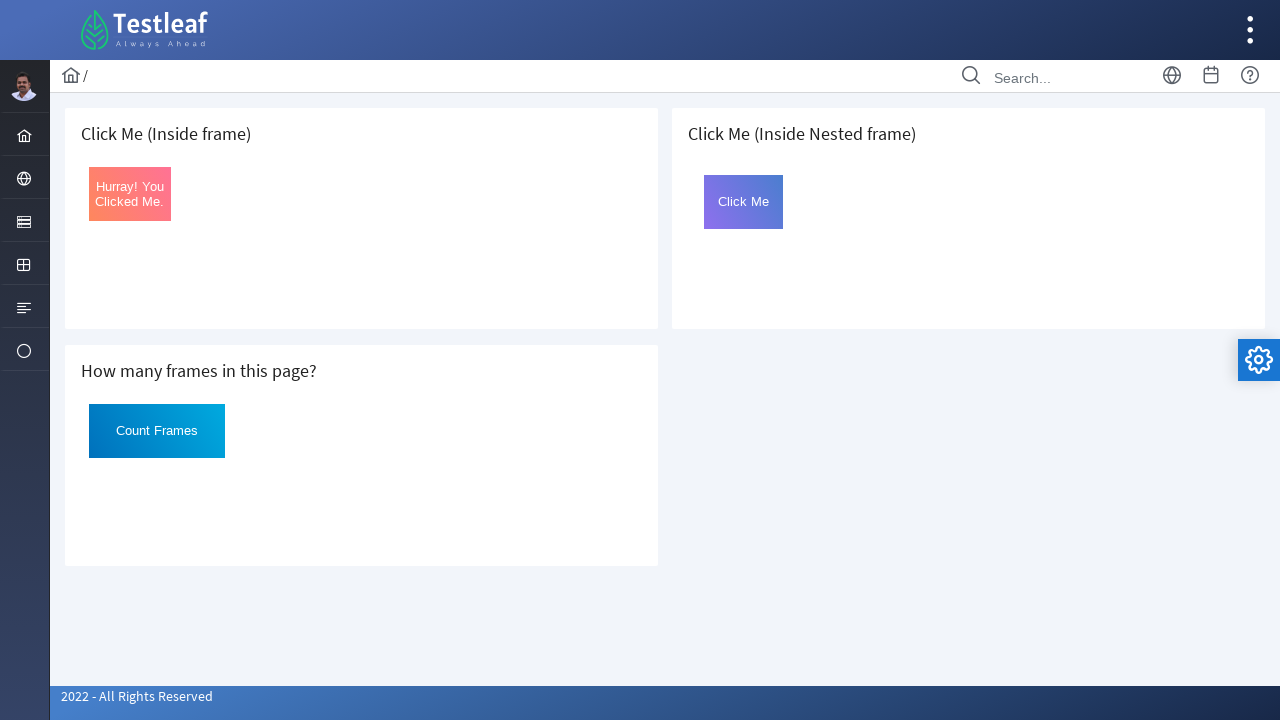

Clicked button with ID 'Click' in first child frame at (744, 202) on #Click
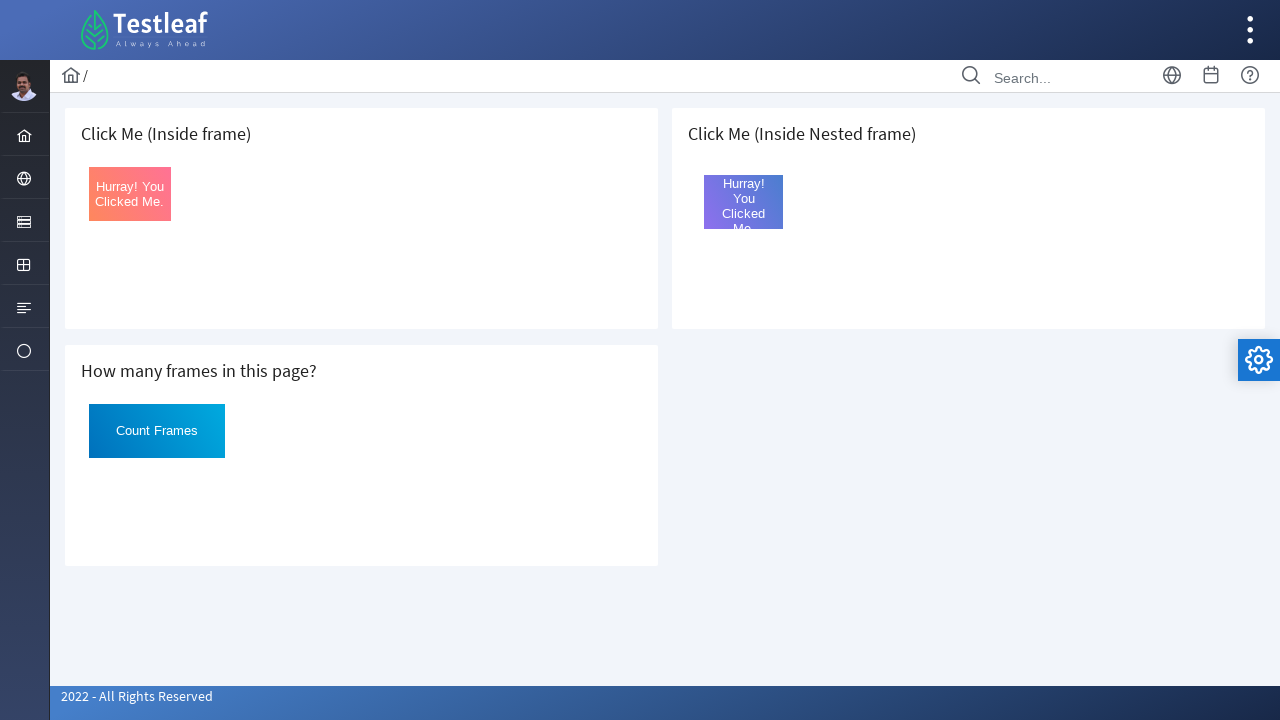

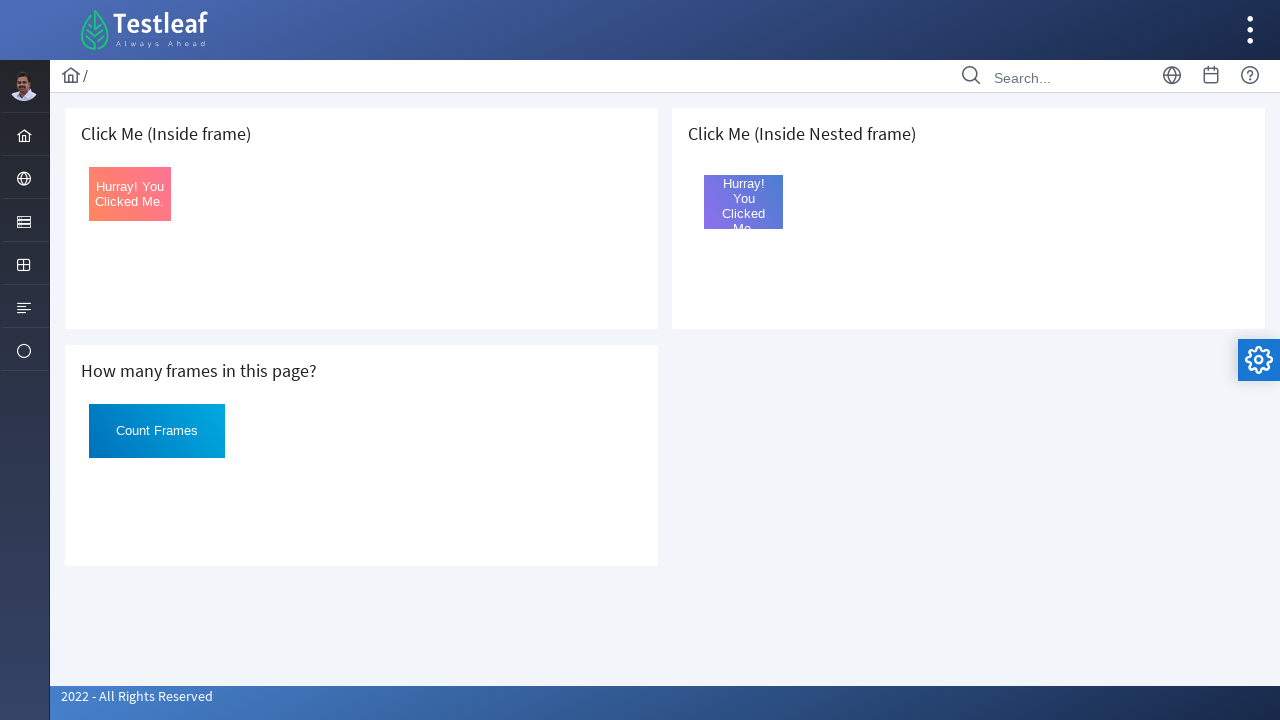